Tests child window/popup handling by clicking a link that opens a new window, then extracts and verifies email text from the popup page

Starting URL: https://rahulshettyacademy.com/loginpagePractise/

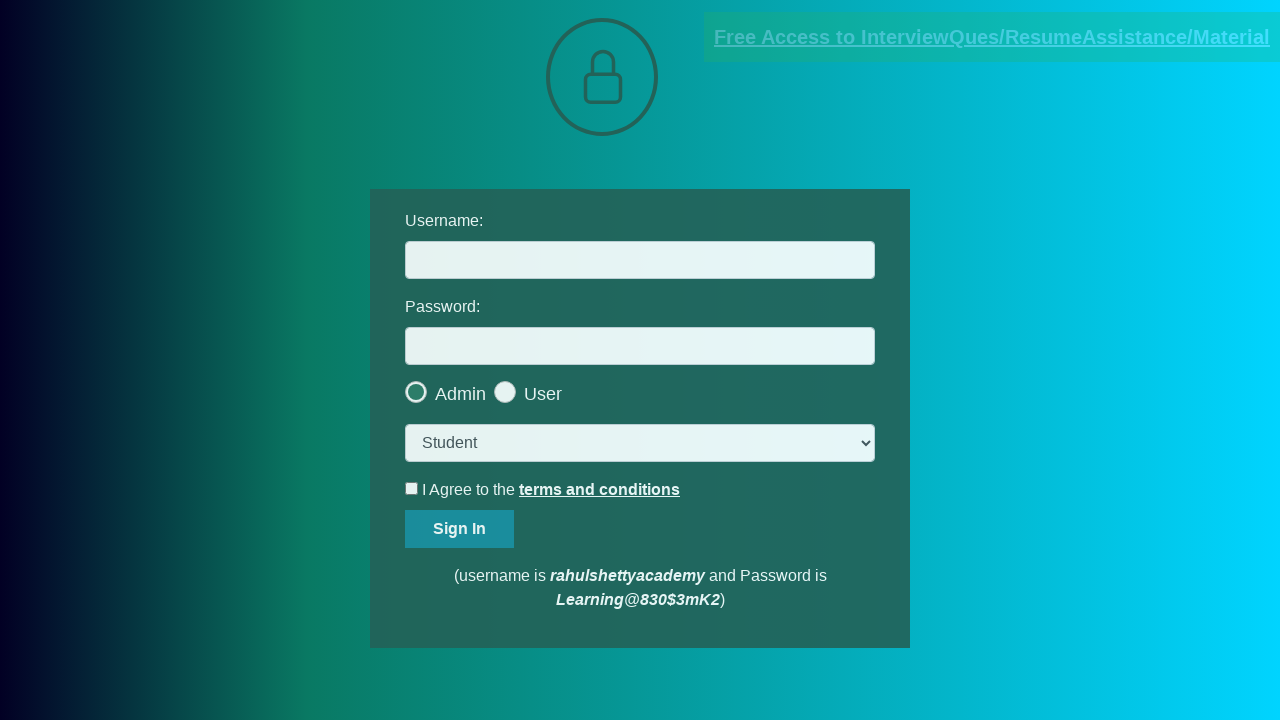

Clicked 'Free Access' link and popup window opened at (992, 37) on .blinkingText >> internal:text="Free Access"i
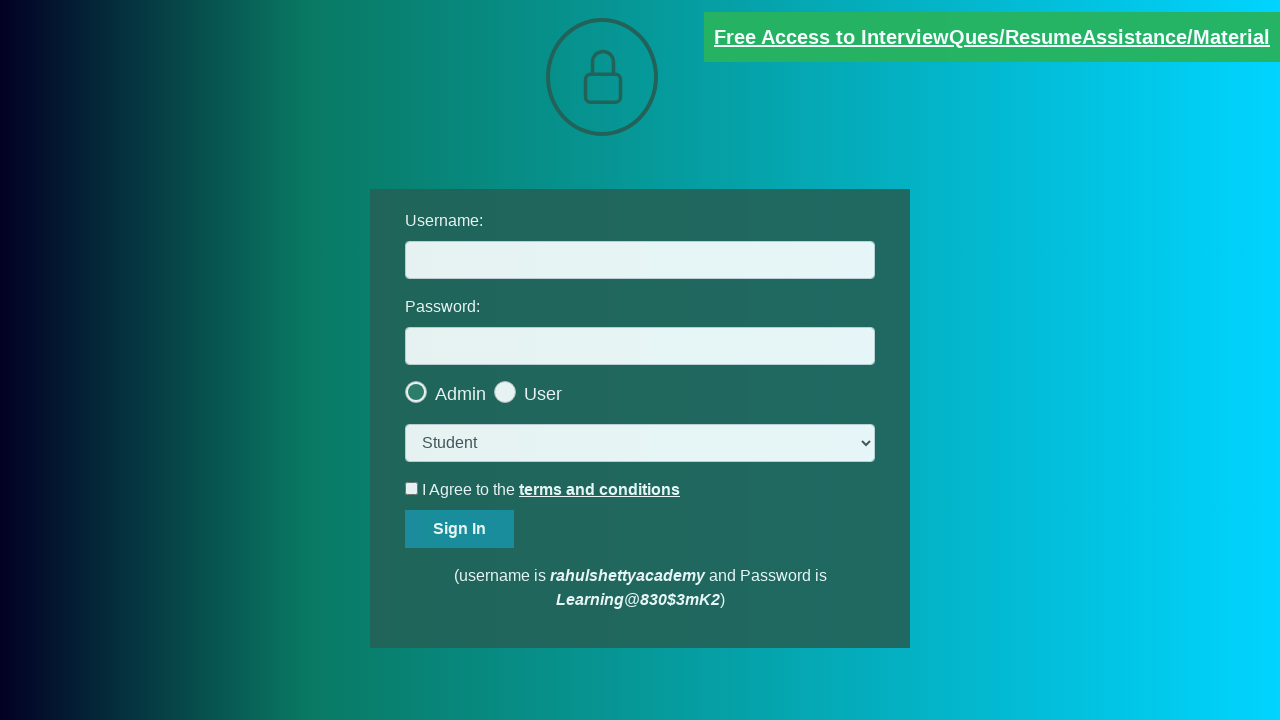

Obtained child page reference from popup
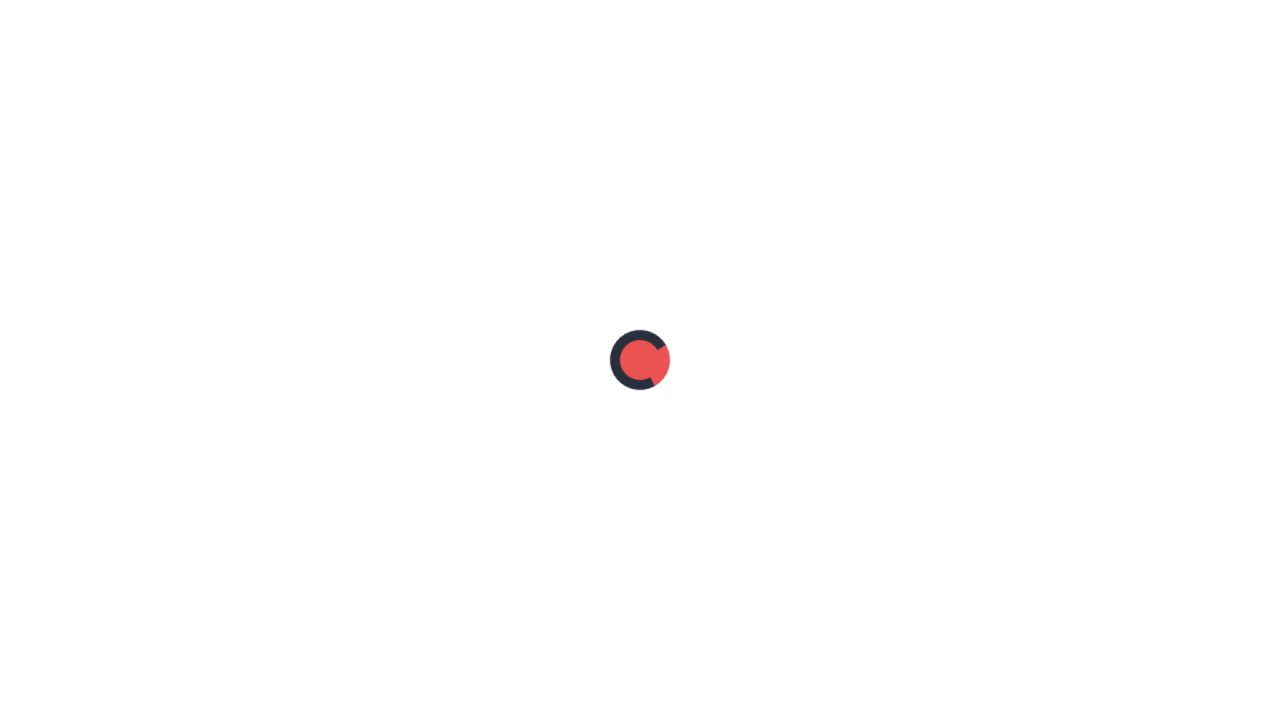

Red text element loaded on child page
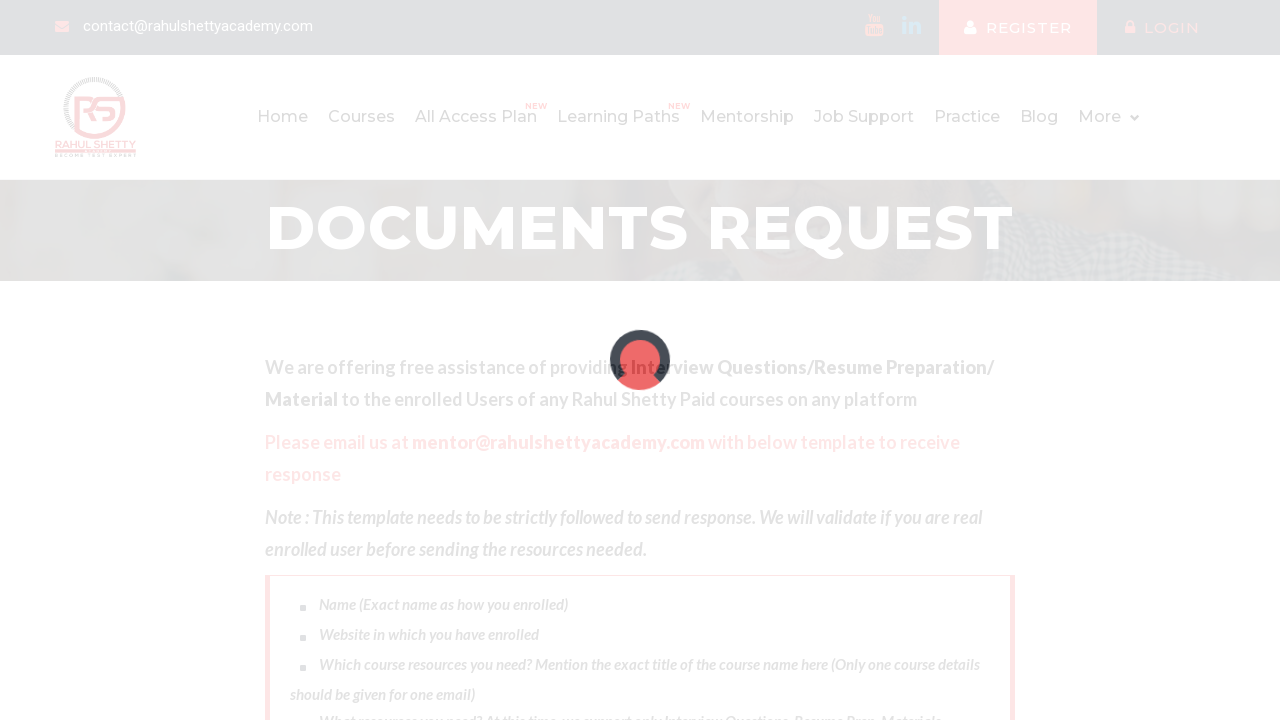

Extracted text content from red element
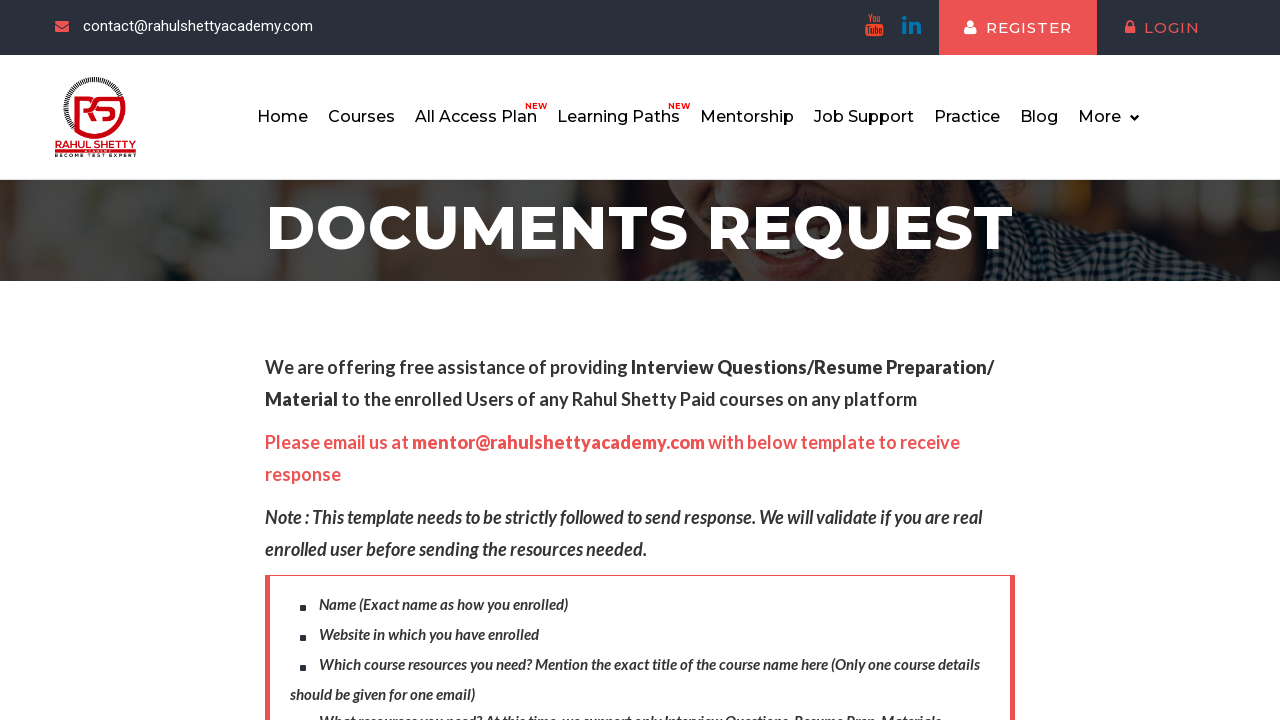

Parsed email address from text: mentor@rahulshettyacademy.com
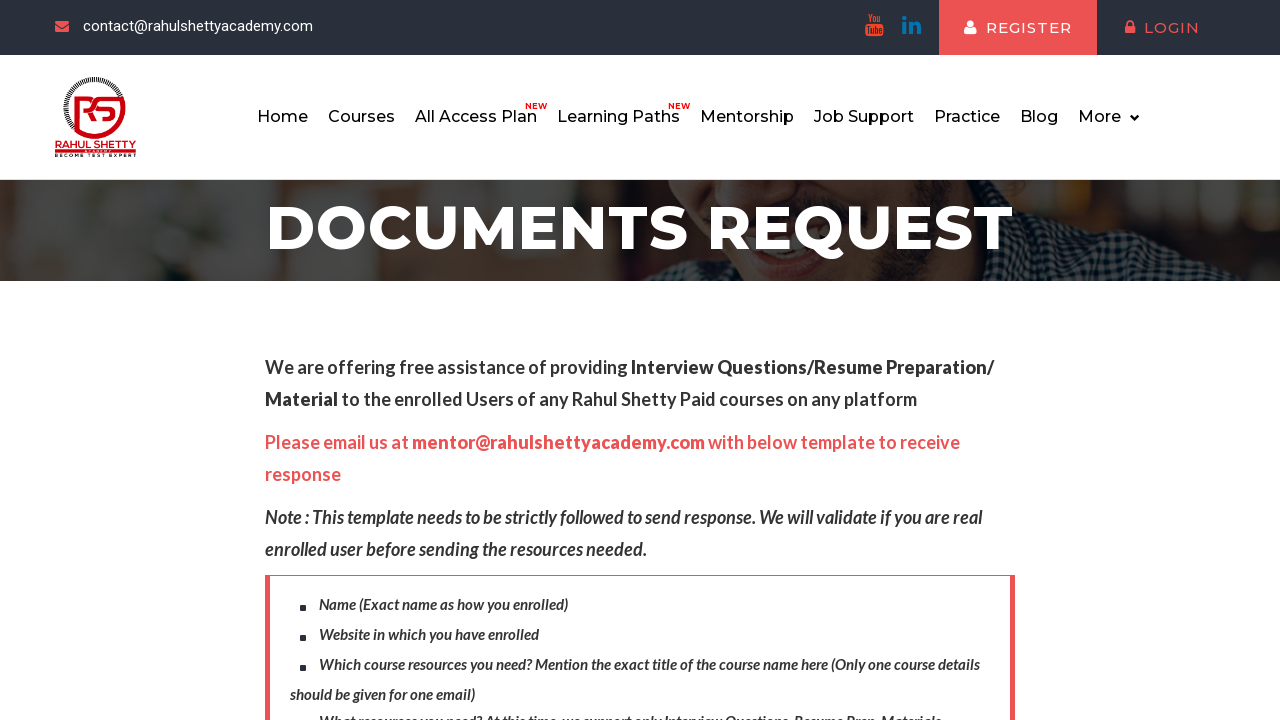

Verified extracted email matches expected value 'mentor@rahulshettyacademy.com'
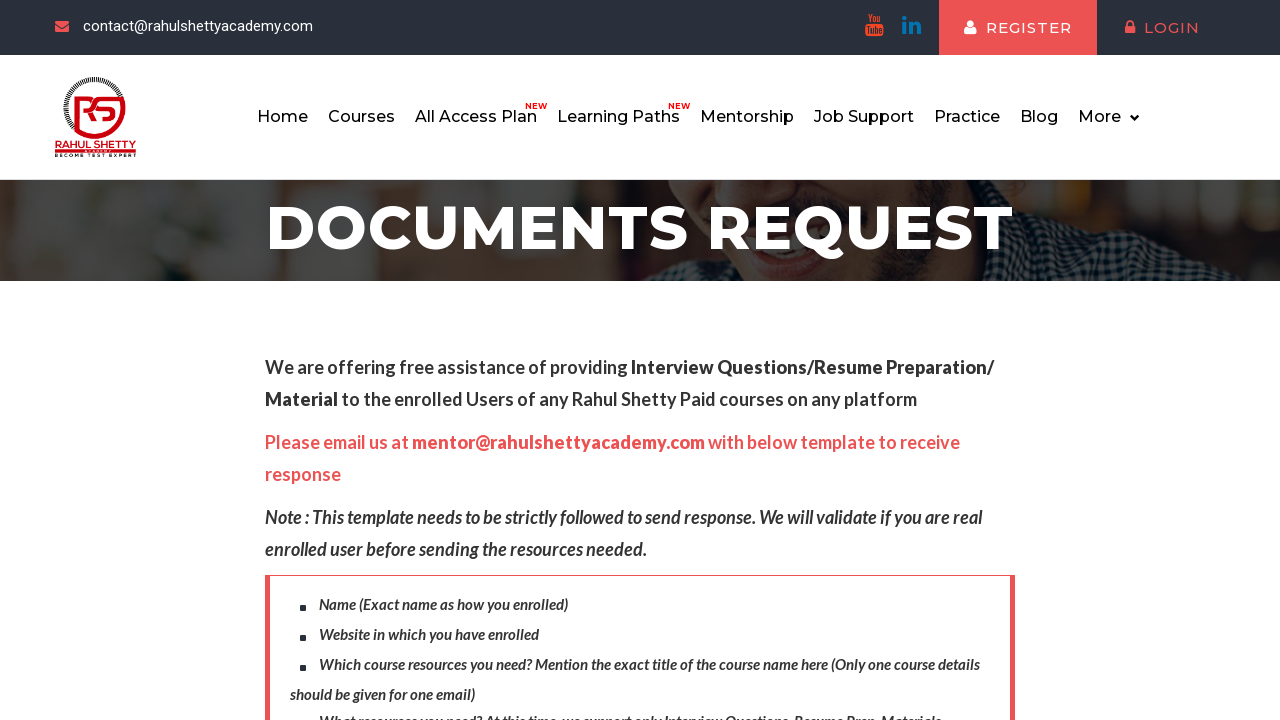

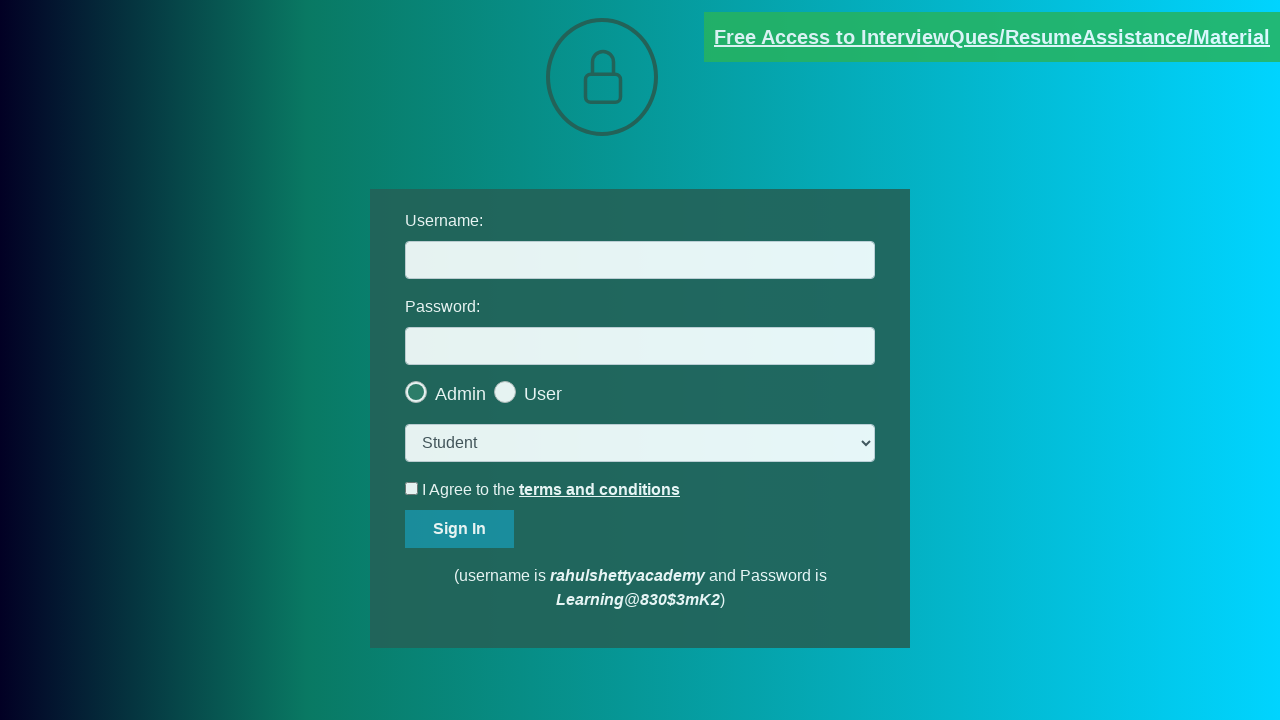